Tests handling of a JavaScript confirmation dialog by clicking a button to trigger it, verifying its text, and accepting it.

Starting URL: https://v1.training-support.net/selenium/javascript-alerts

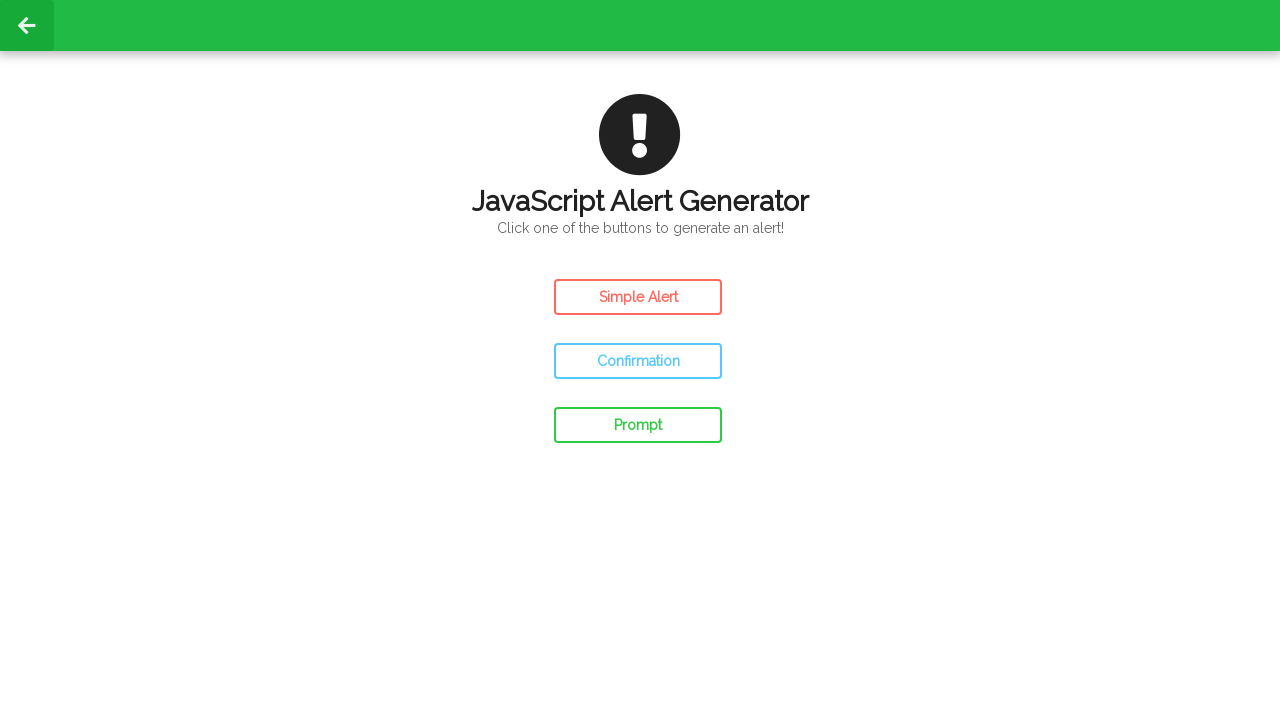

Clicked confirm button to trigger JavaScript confirmation dialog at (638, 361) on #confirm
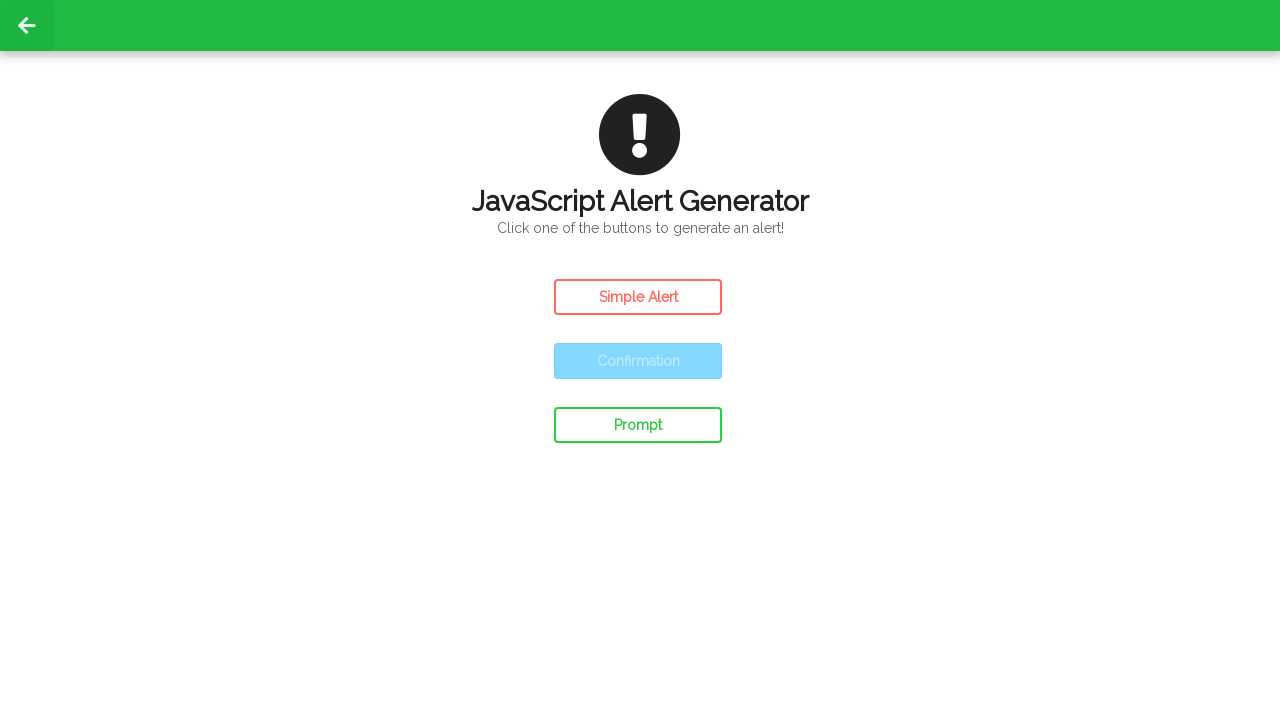

Set up dialog handler to accept confirmation dialog
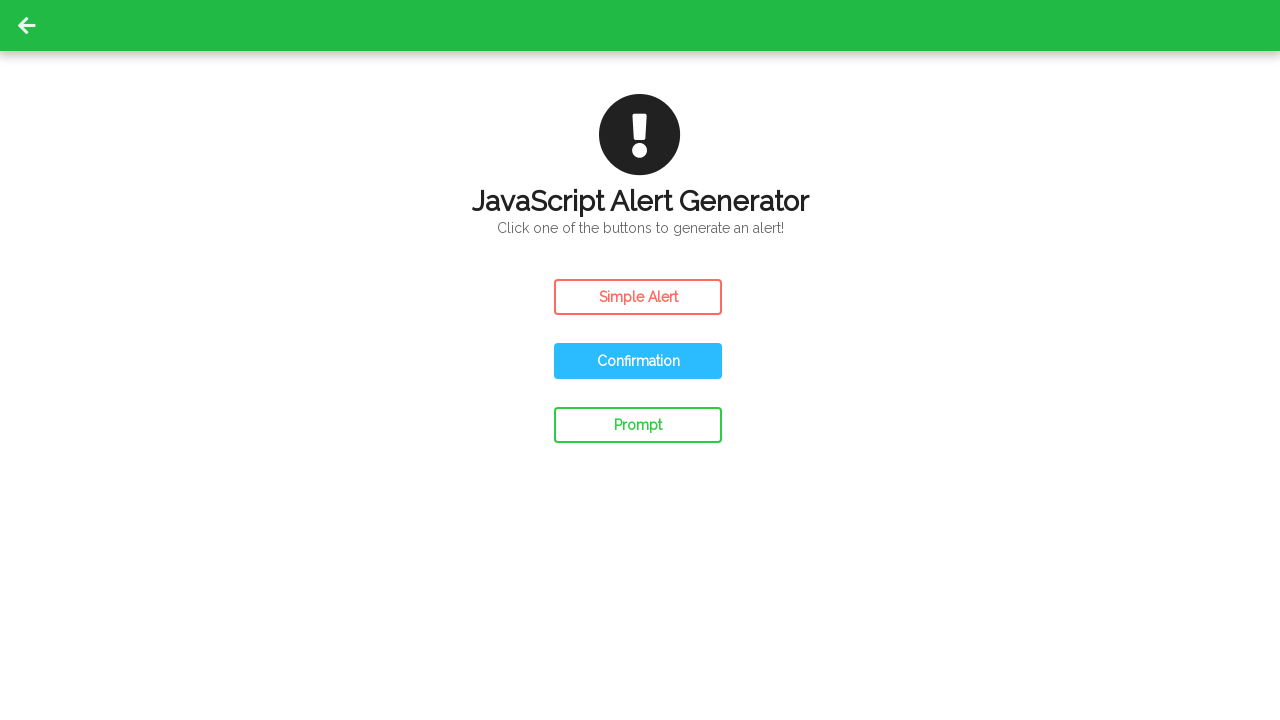

Waited for dialog to be processed
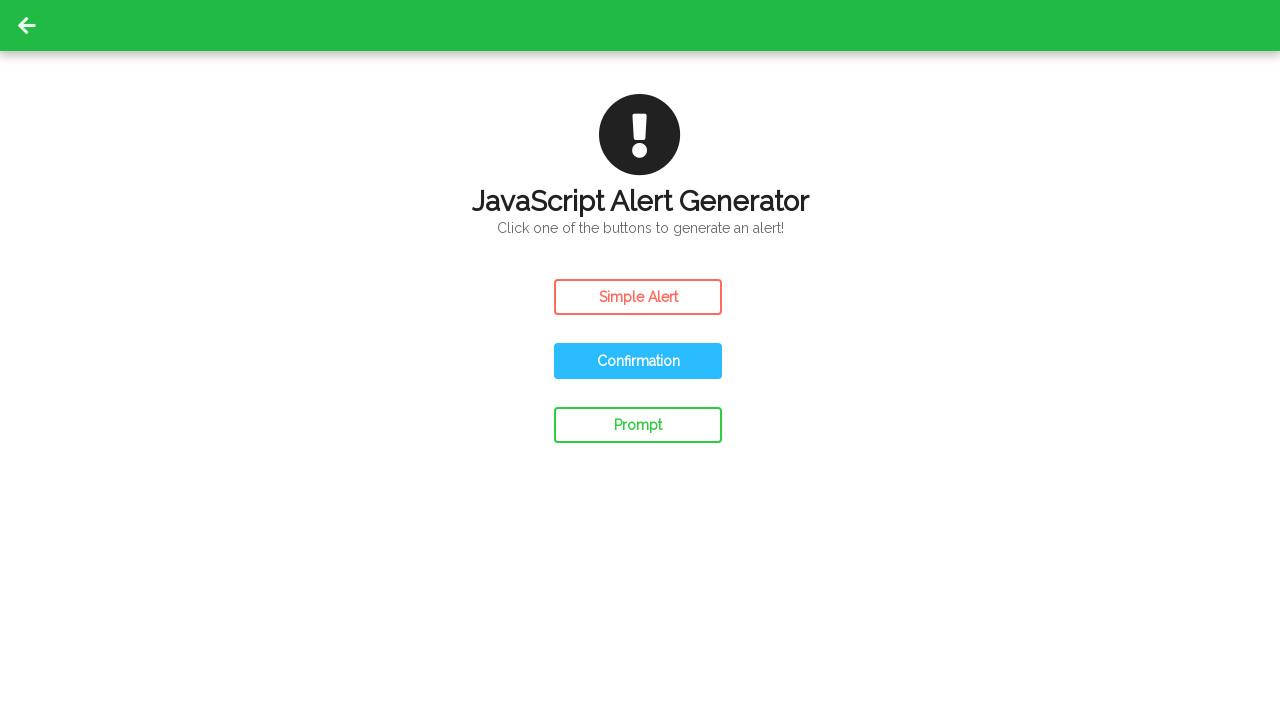

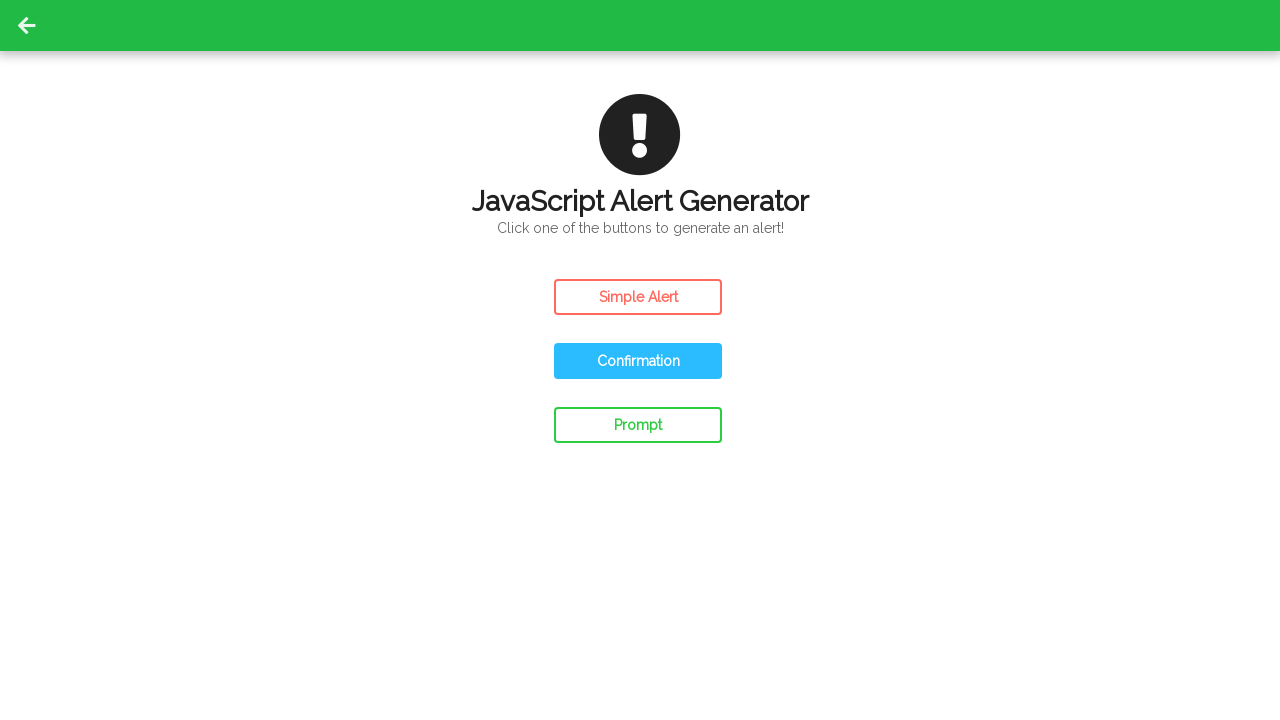